Tests the search functionality and add-to-cart feature on an e-commerce practice site by searching for products containing "ber" and adding all matching items to the cart

Starting URL: https://www.rahulshettyacademy.com/seleniumPractise/#/

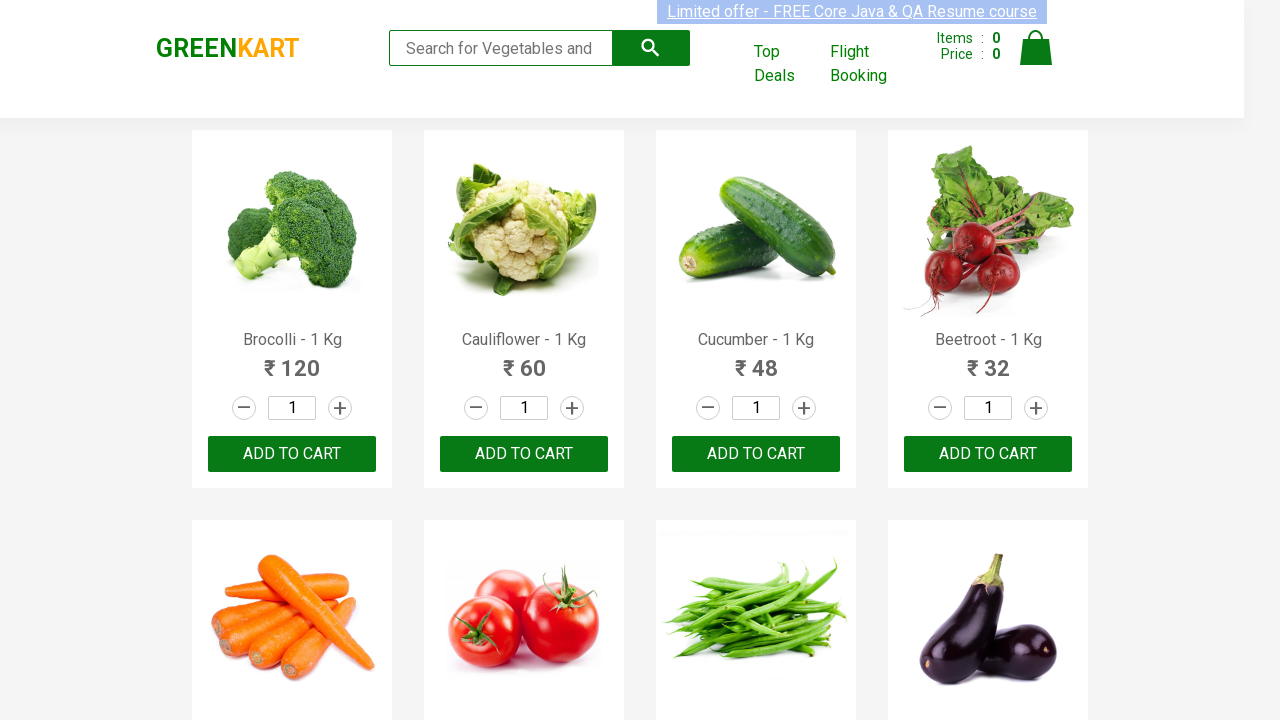

Filled search field with 'ber' on input[type='search']
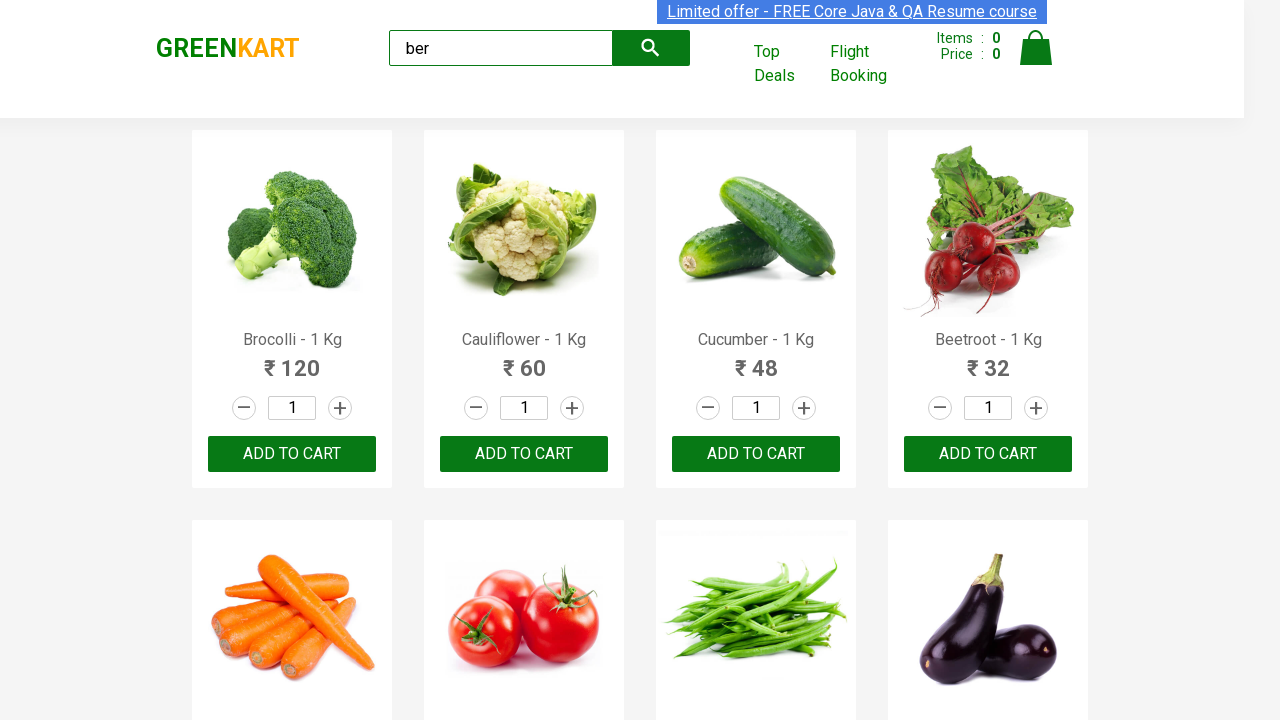

Clicked submit button to search for products at (651, 48) on button[type='submit']
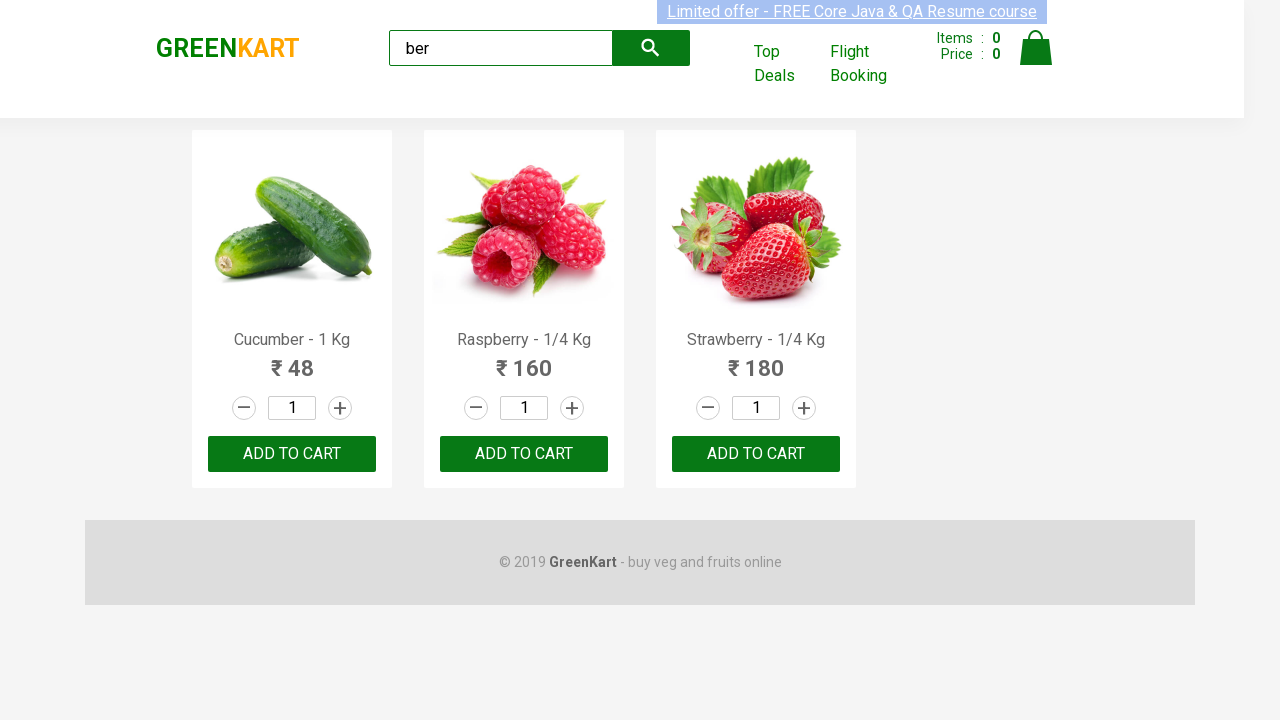

Search results loaded with ADD TO CART buttons visible
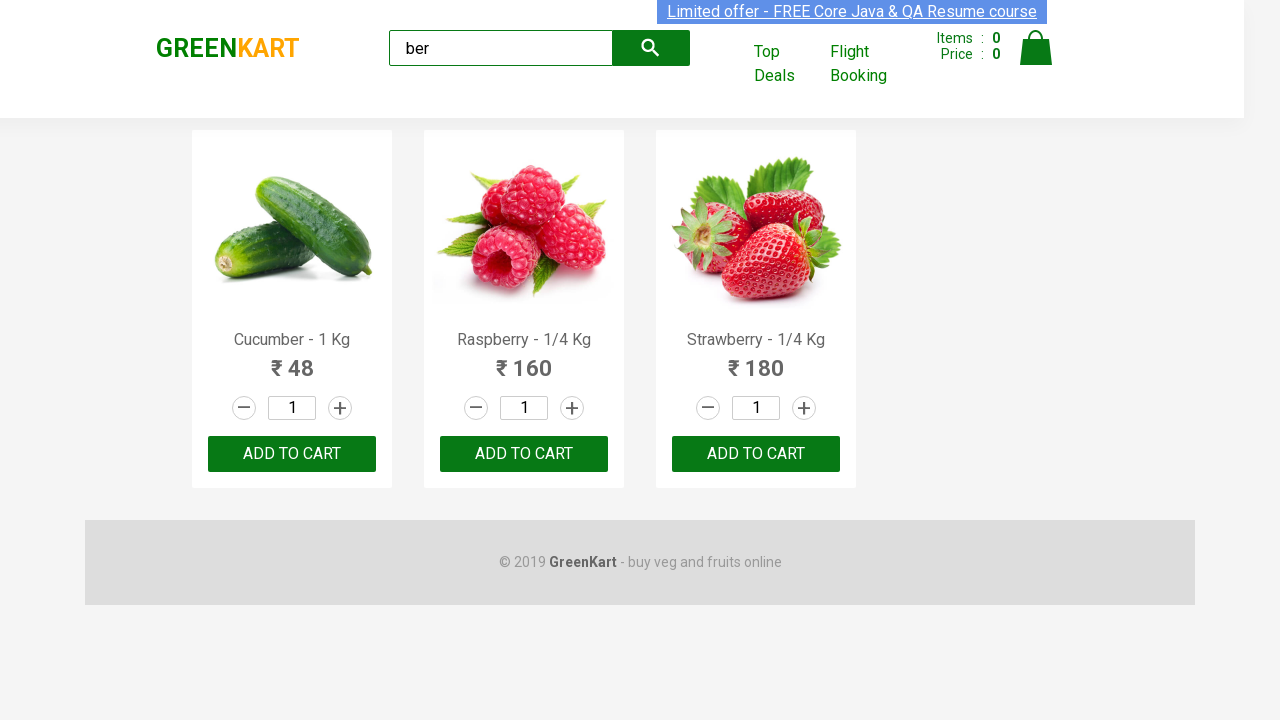

Clicked ADD TO CART button for a product at (292, 454) on xpath=//div/div/button[text()='ADD TO CART'] >> nth=0
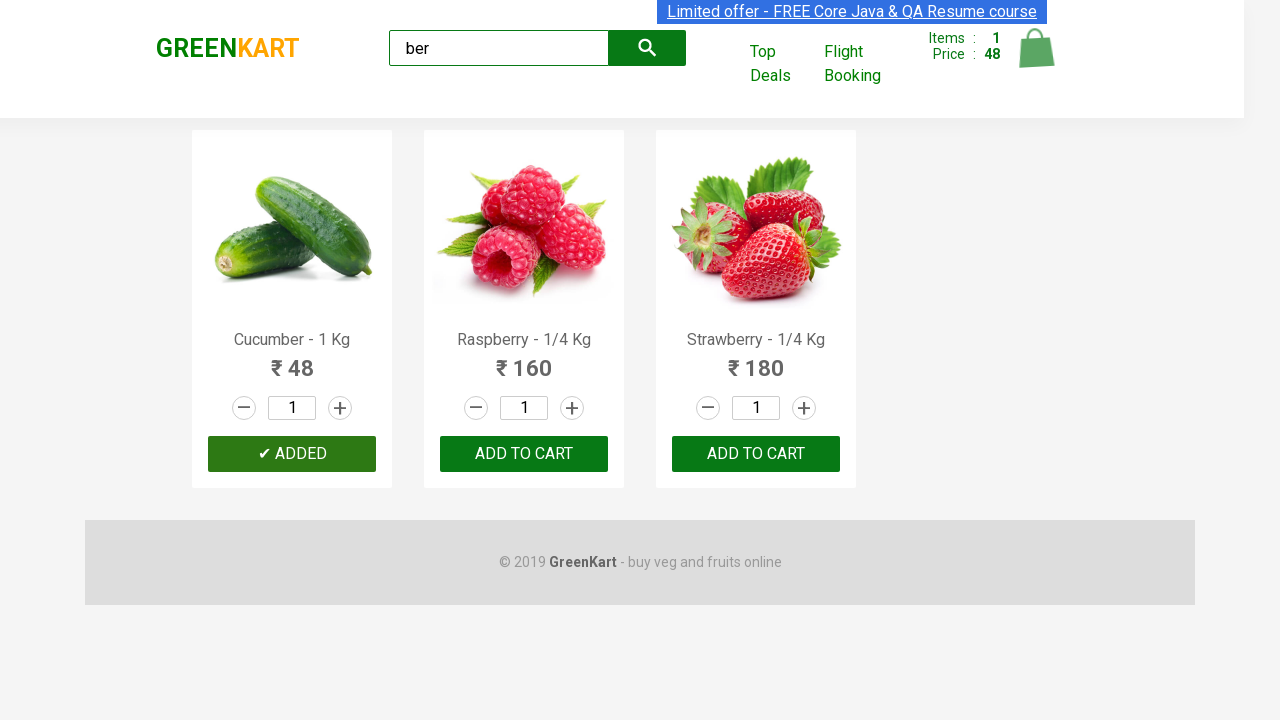

Waited for cart to update
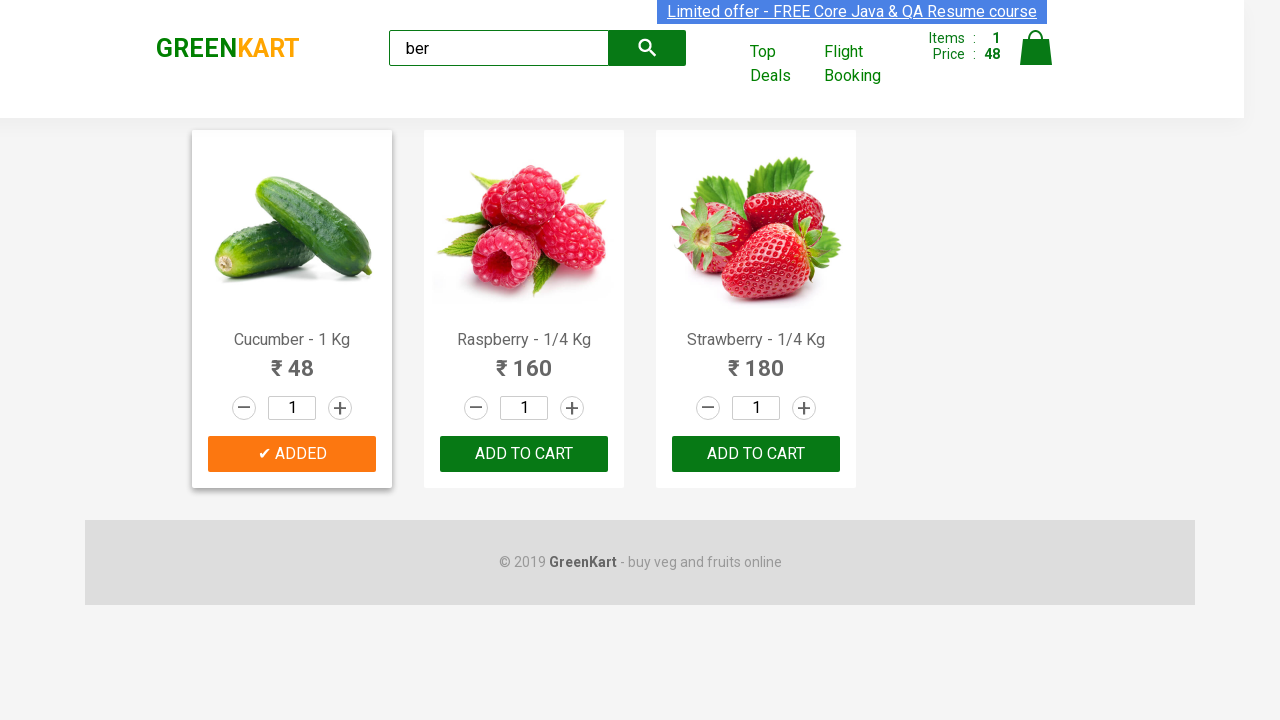

Clicked ADD TO CART button for a product at (756, 454) on xpath=//div/div/button[text()='ADD TO CART'] >> nth=1
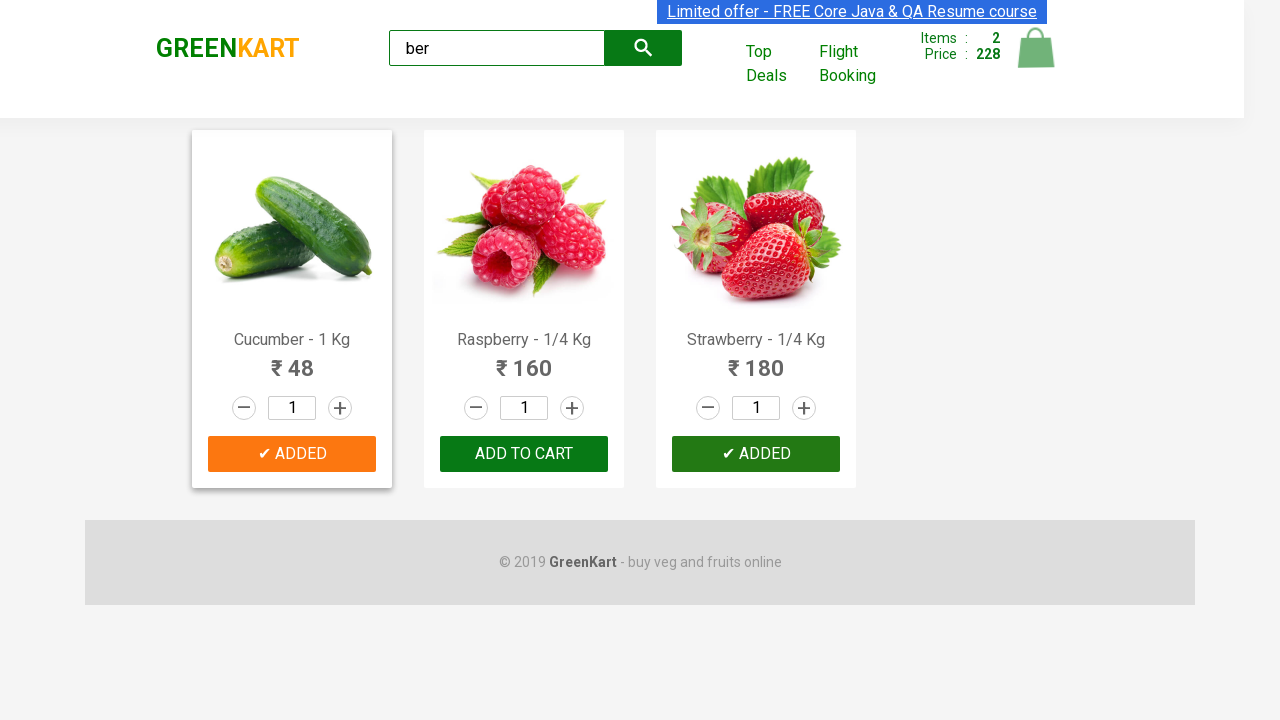

Waited for cart to update
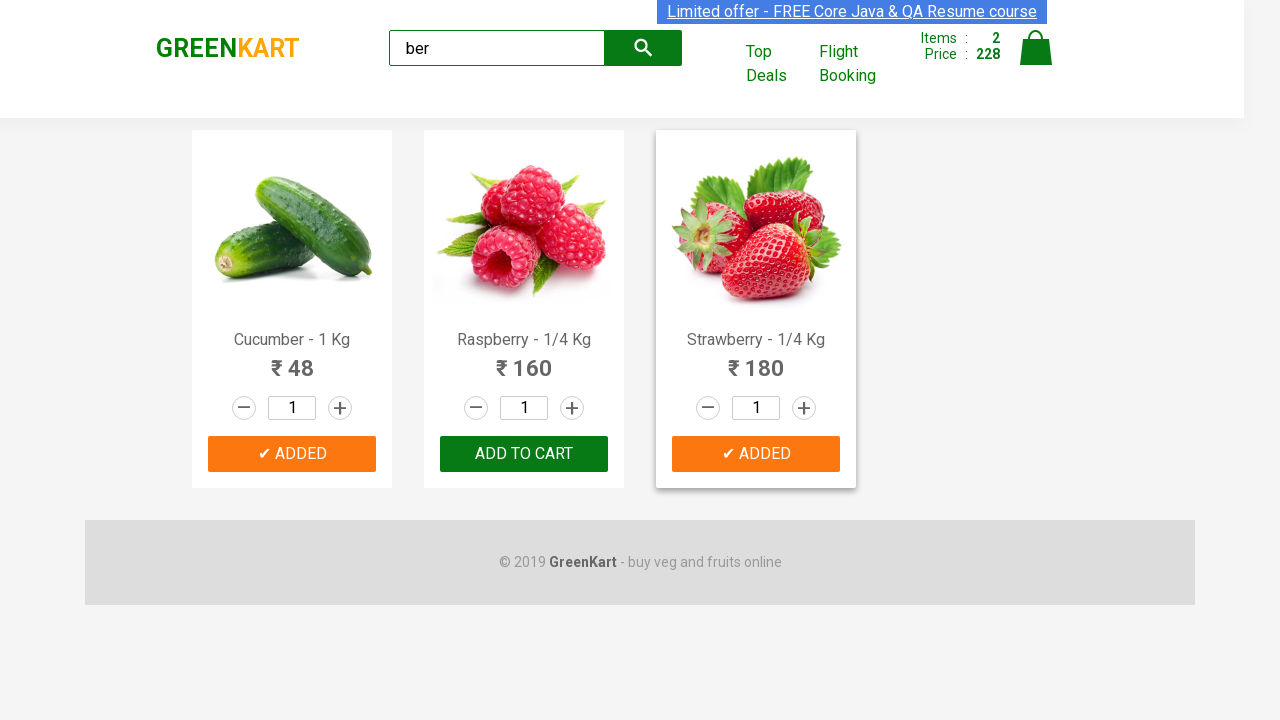

Clicked ADD TO CART button for a product at (756, 454) on xpath=//div/div/button[text()='ADD TO CART'] >> nth=2
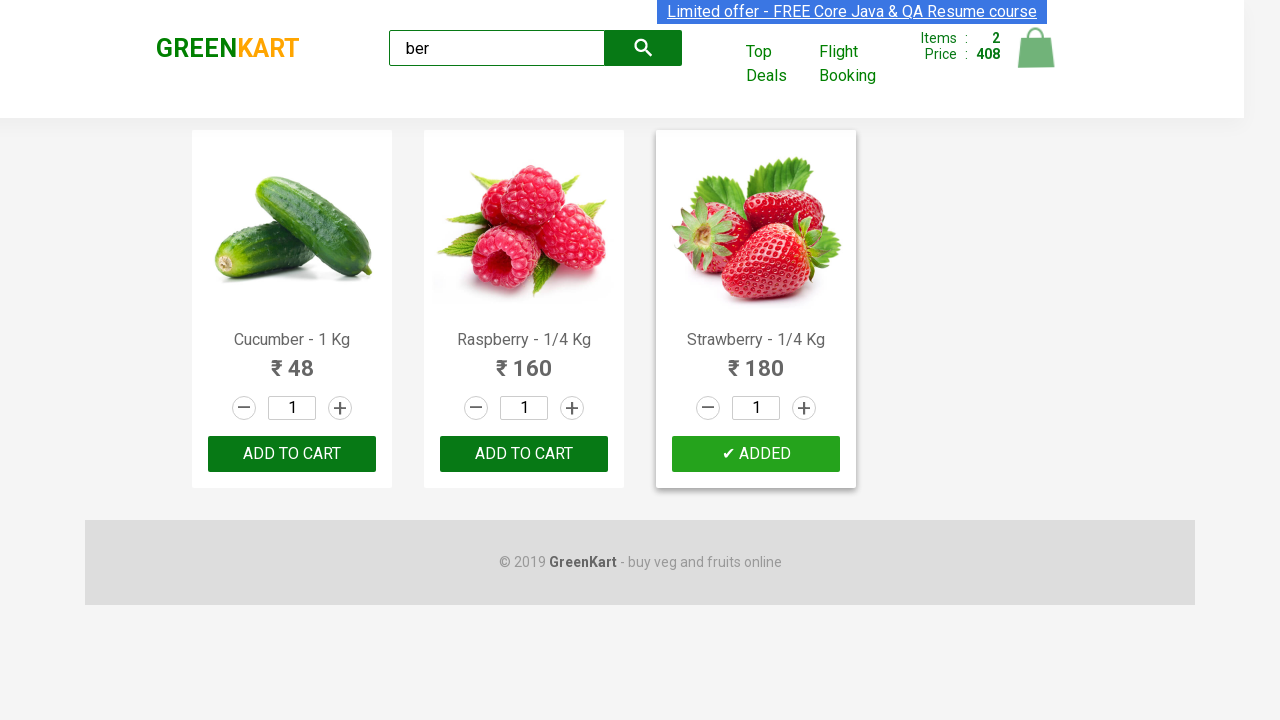

Waited for cart to update
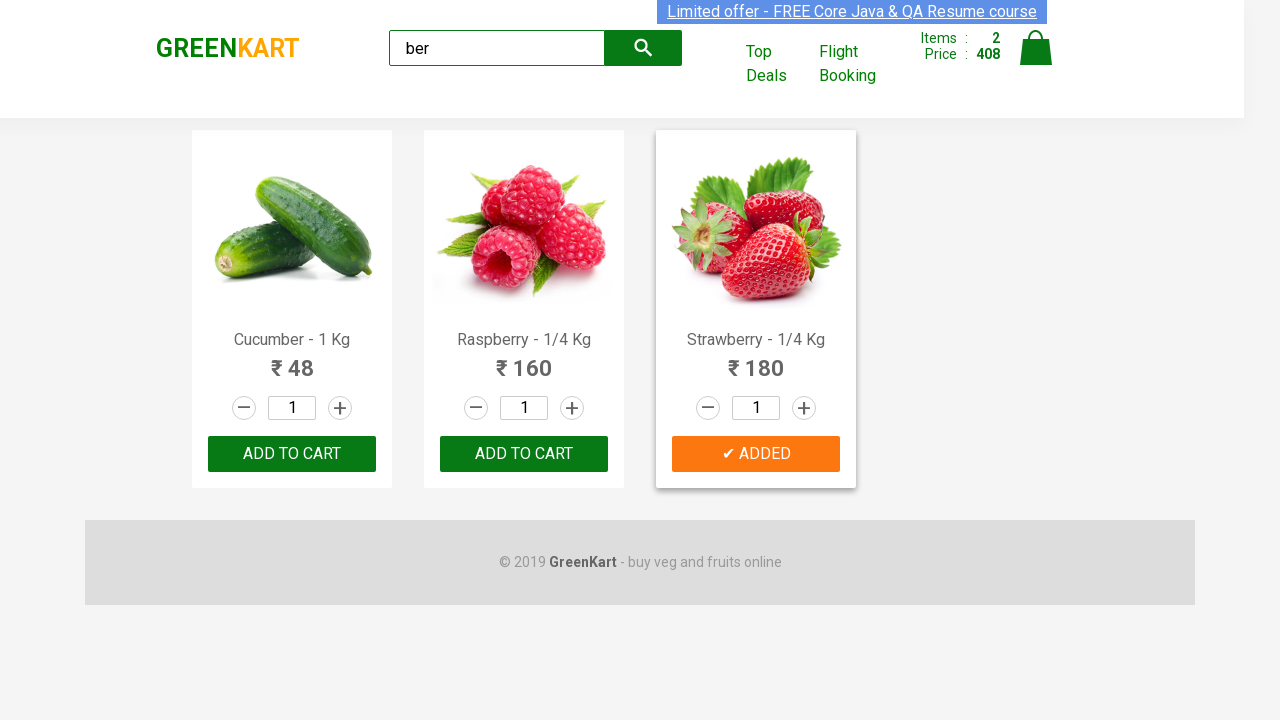

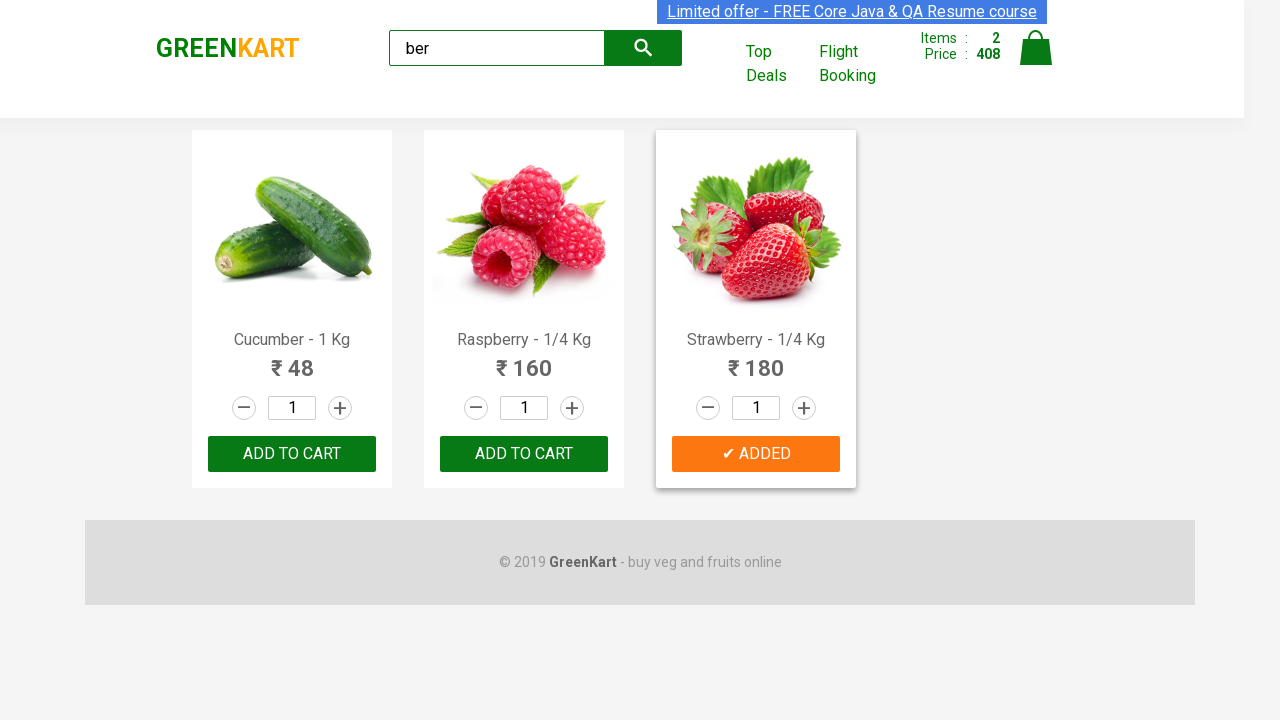